Tests dynamic controls by clicking the Remove button and verifying the "It's gone!" message becomes visible using explicit wait.

Starting URL: https://the-internet.herokuapp.com/dynamic_controls

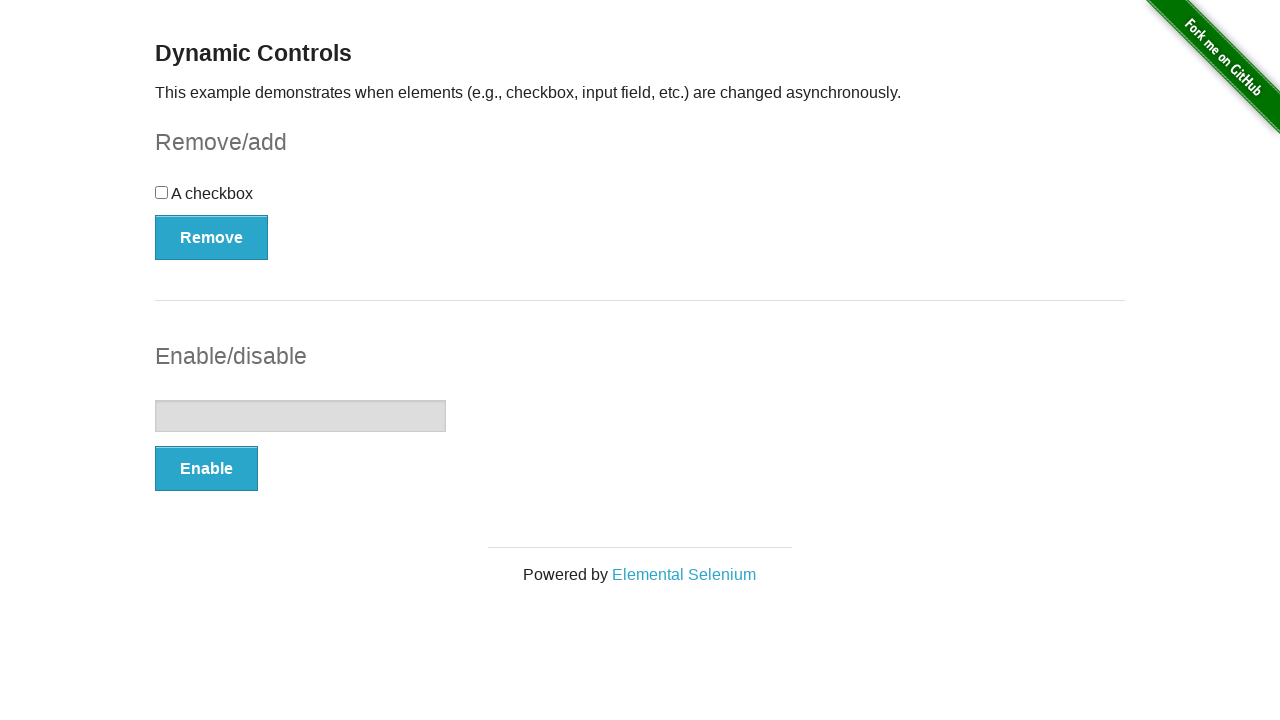

Clicked the Remove button to trigger dynamic control removal at (212, 237) on xpath=//button[@onclick='swapCheckbox()']
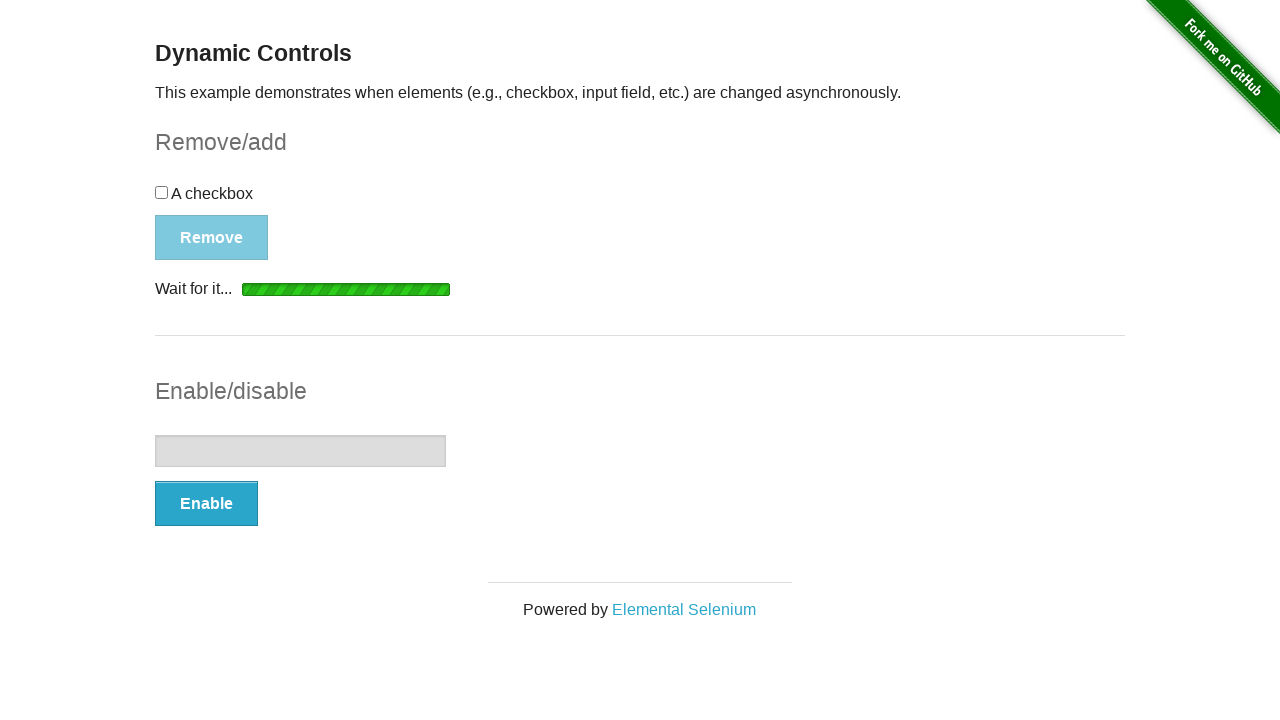

Located the 'It's gone!' message element
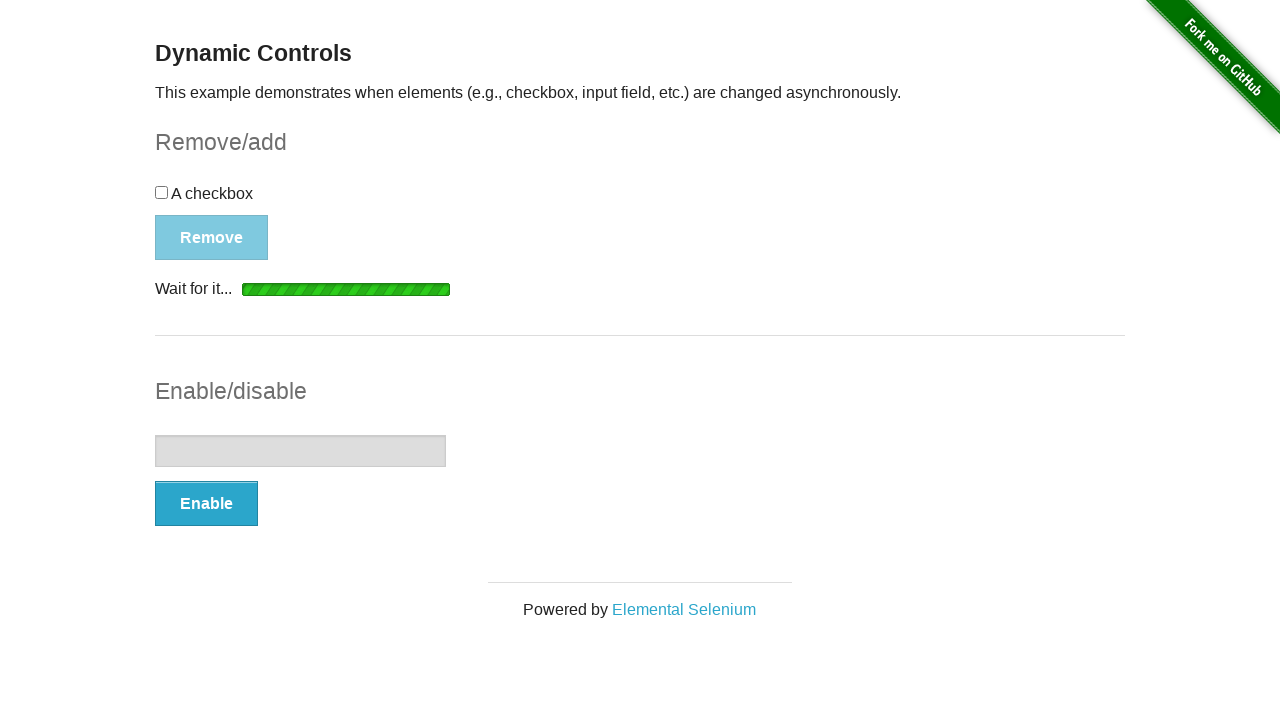

Waited for 'It's gone!' message to become visible (explicit wait completed)
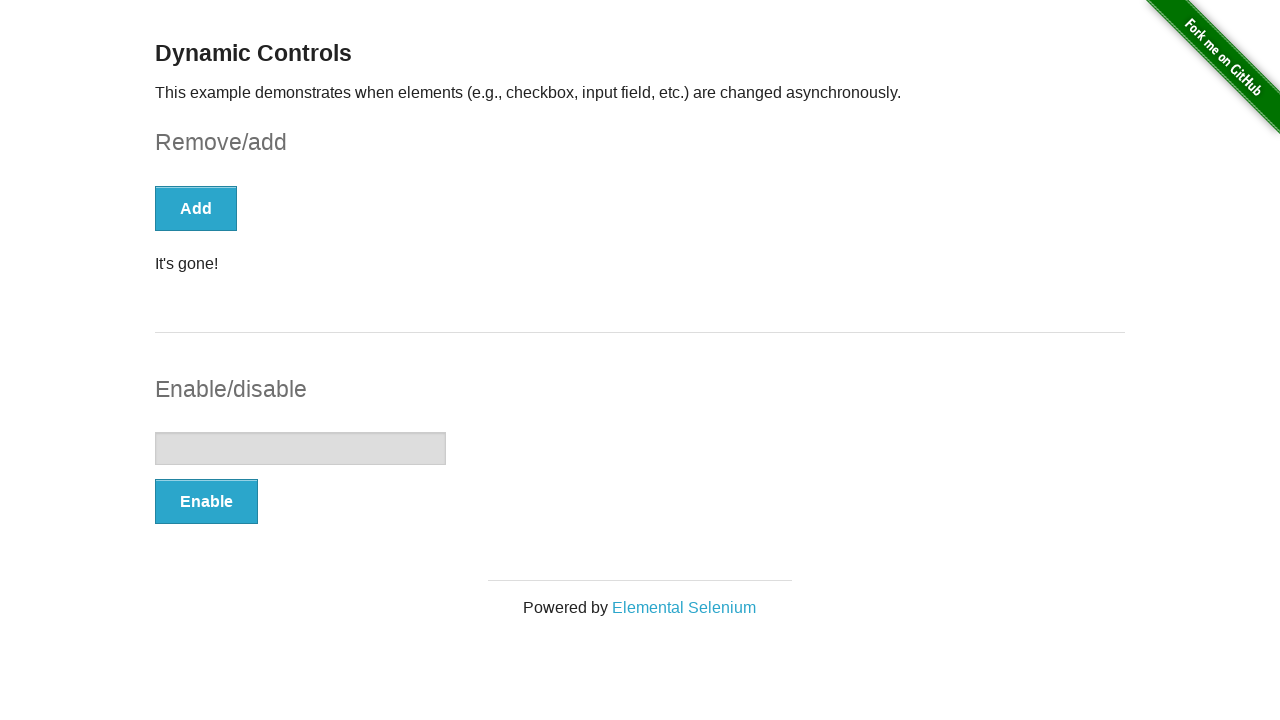

Verified that 'It's gone!' message is visible
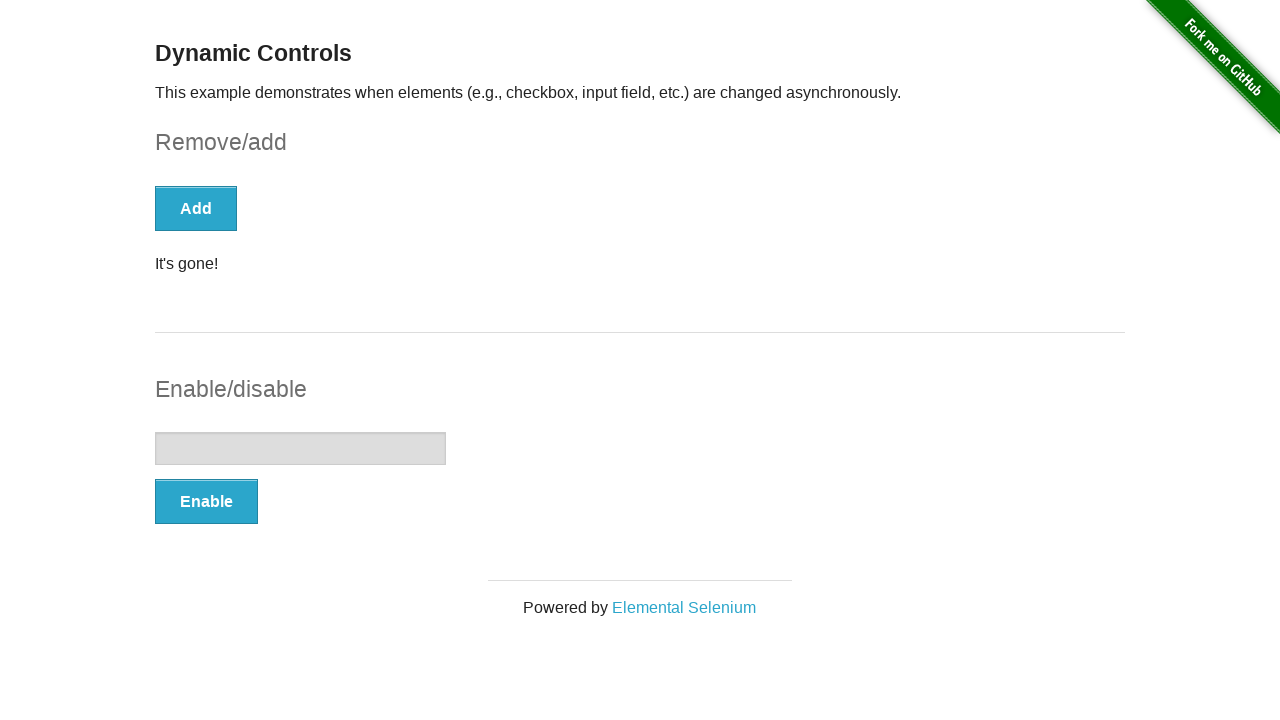

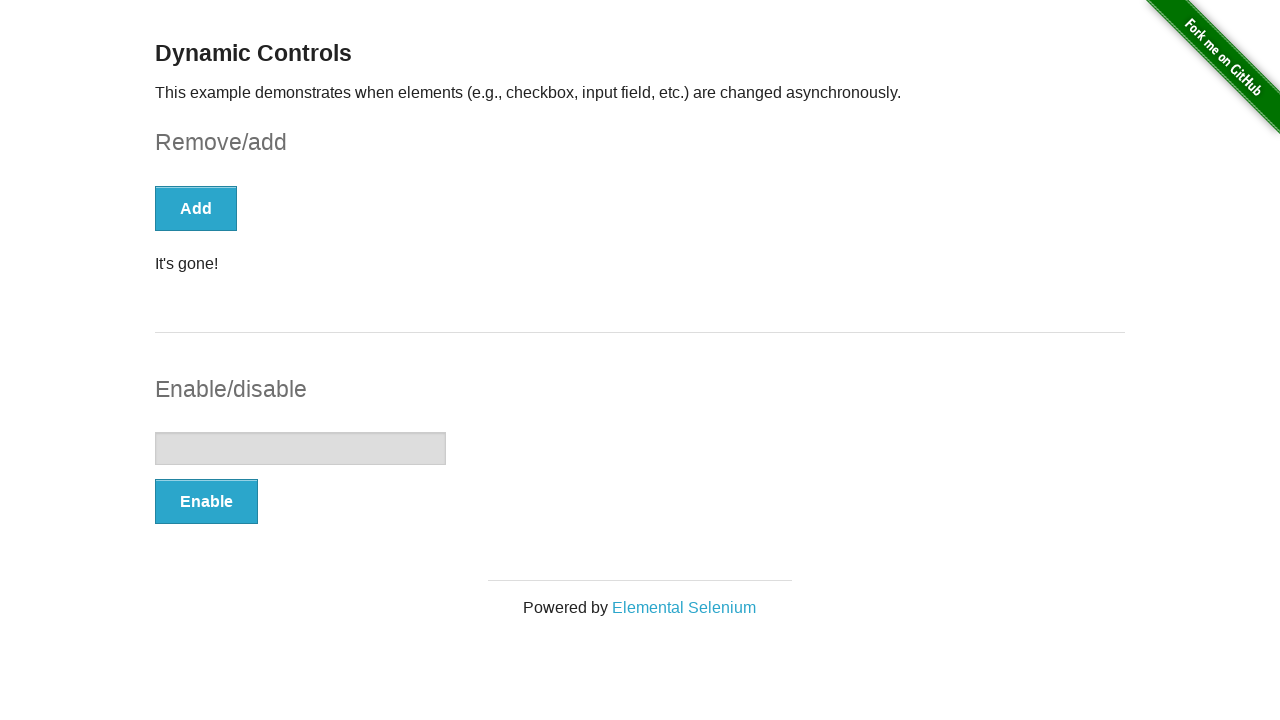